Tests drag and drop functionality by dragging one element onto another within an iframe

Starting URL: https://jqueryui.com/droppable/

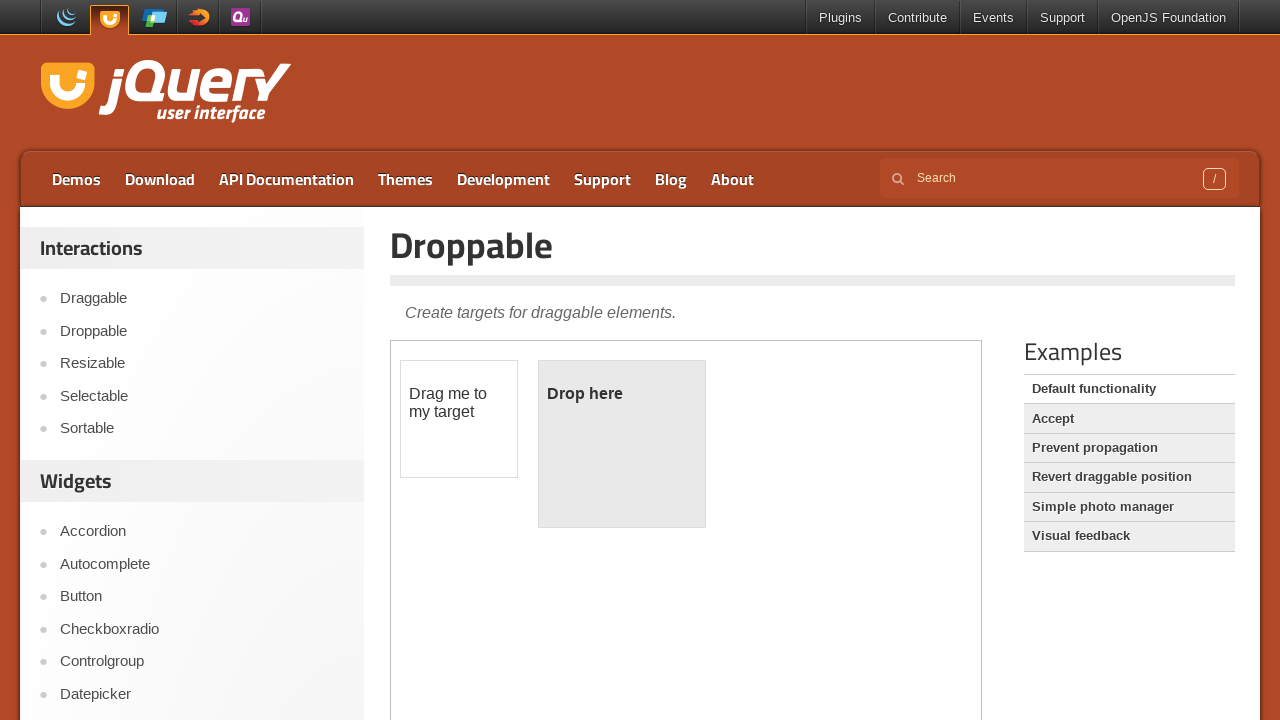

Located iframe containing draggable and droppable elements
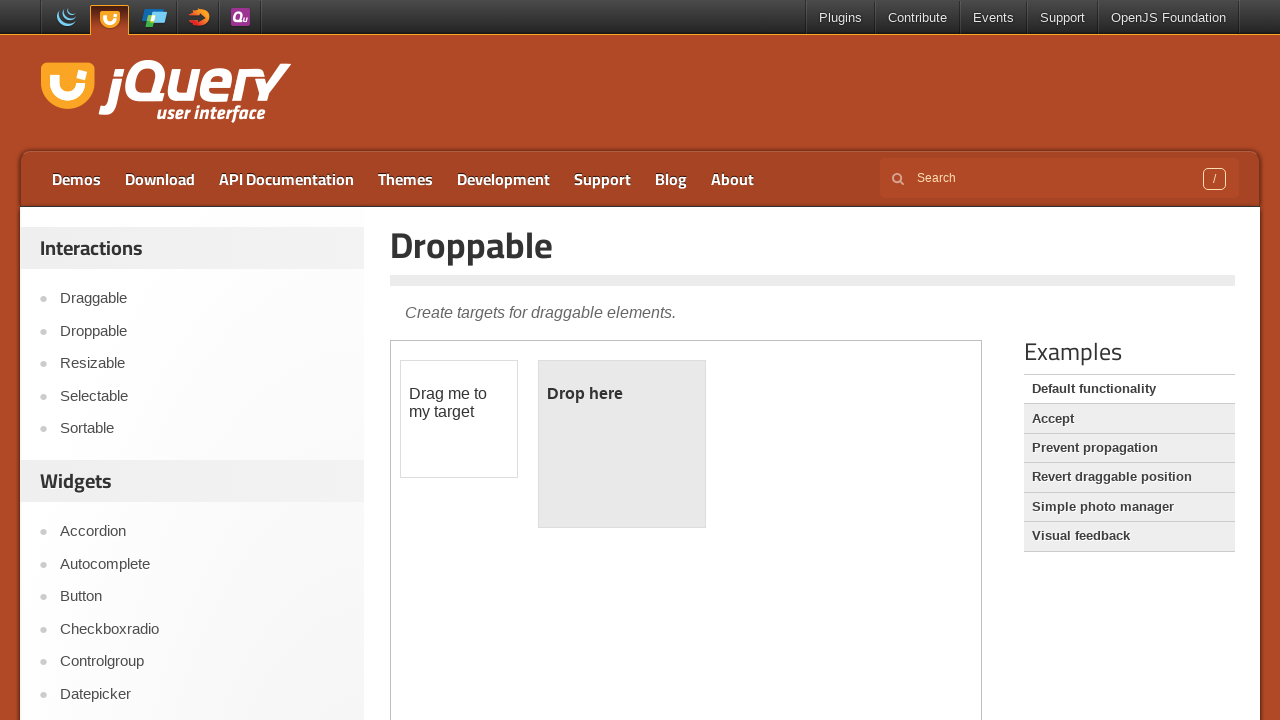

Located draggable source element
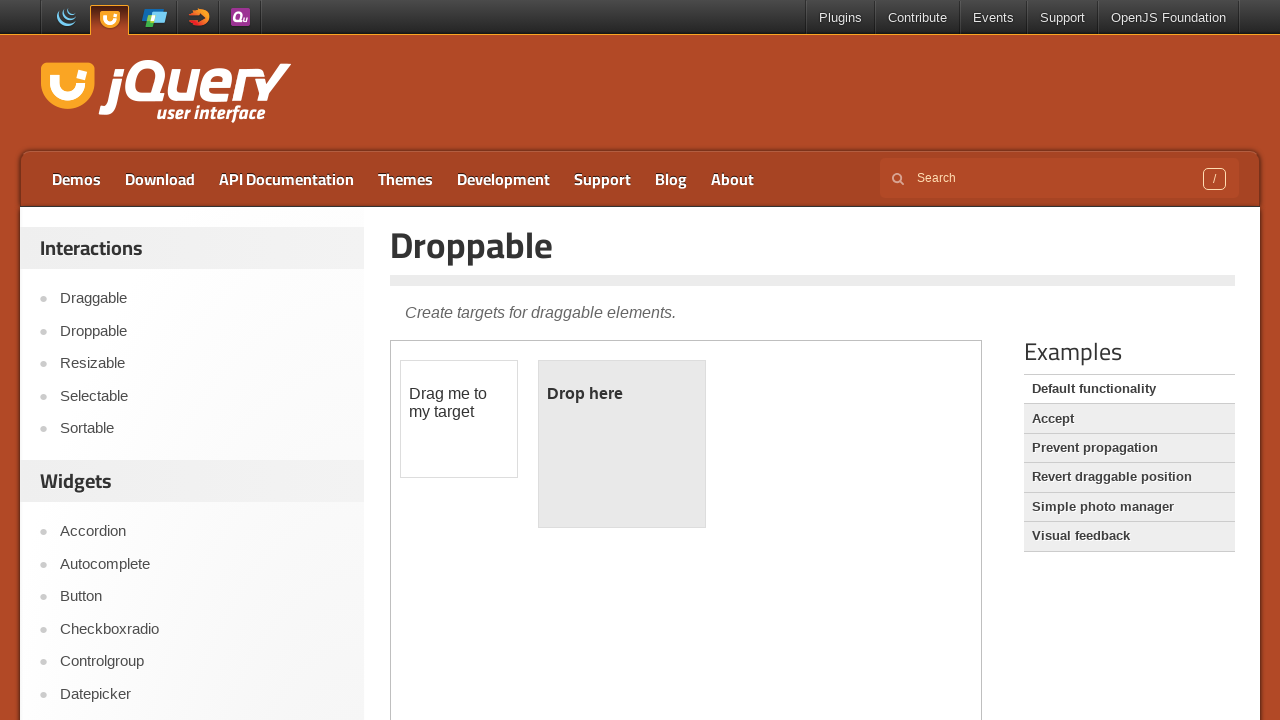

Located droppable target element
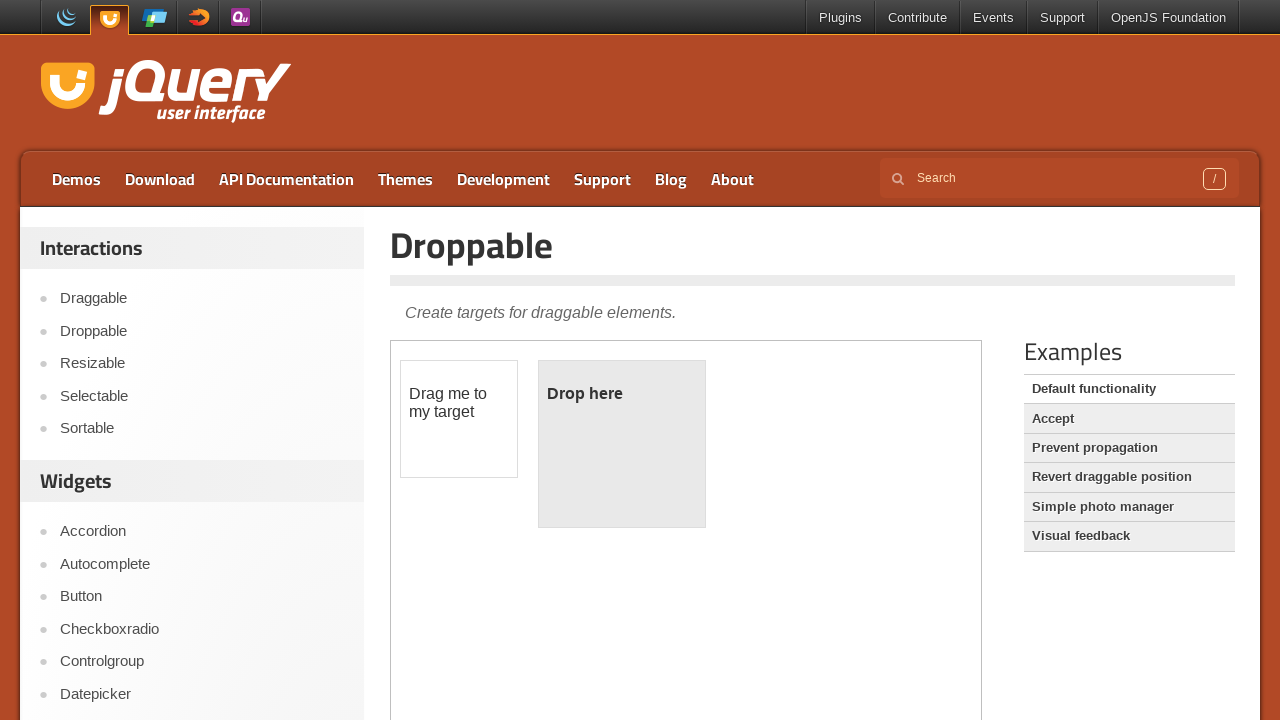

Dragged source element onto target element at (622, 444)
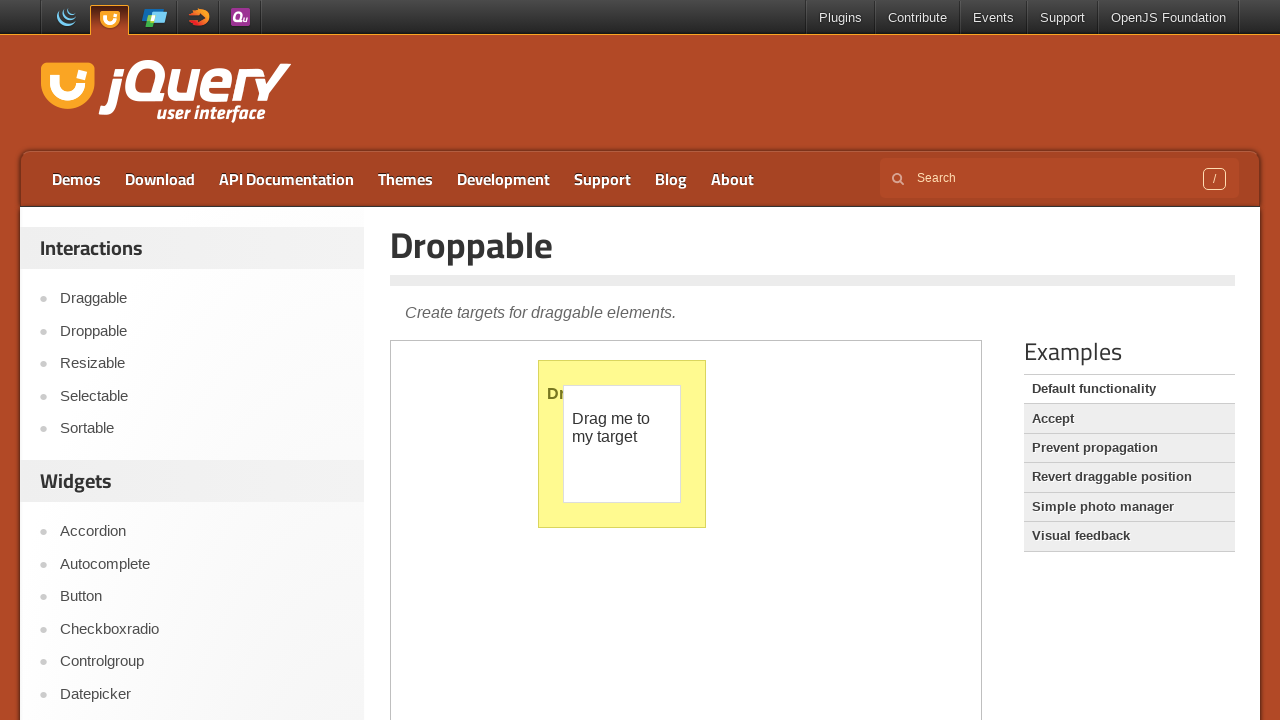

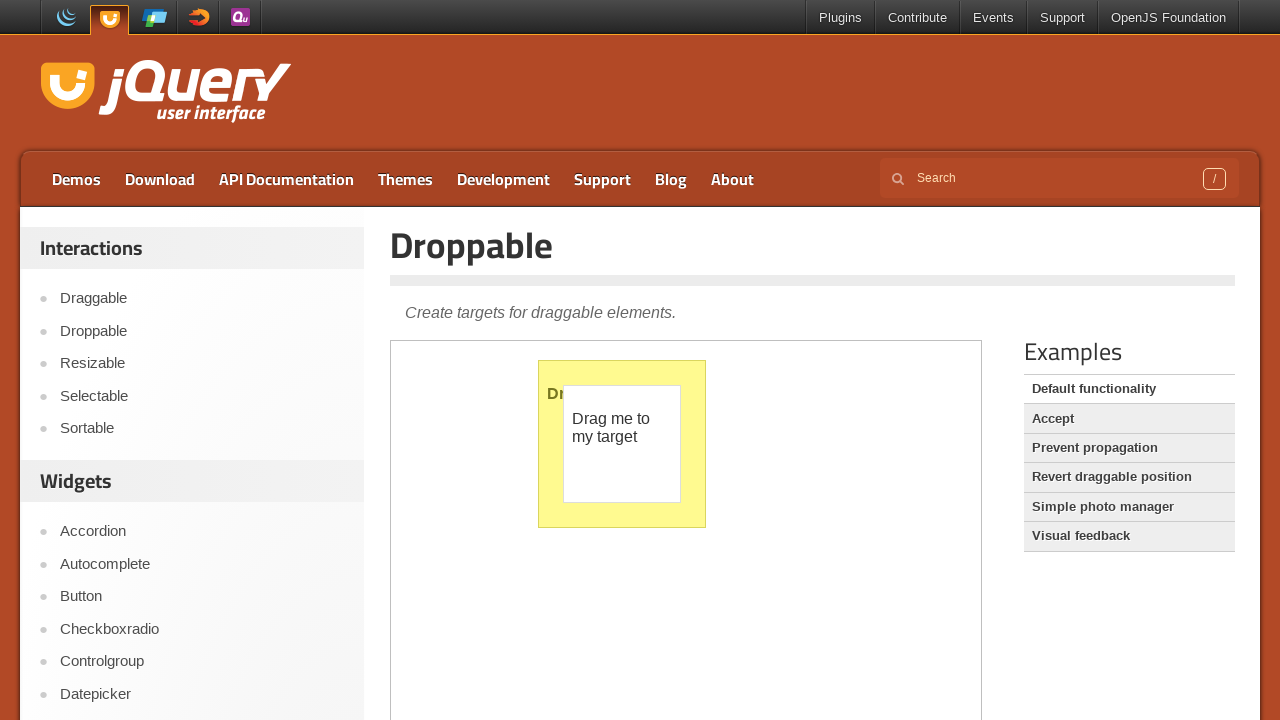